Tests drag and drop functionality on jQueryUI's droppable demo page by dragging an element and dropping it onto a target area within an iframe.

Starting URL: https://jqueryui.com/droppable/

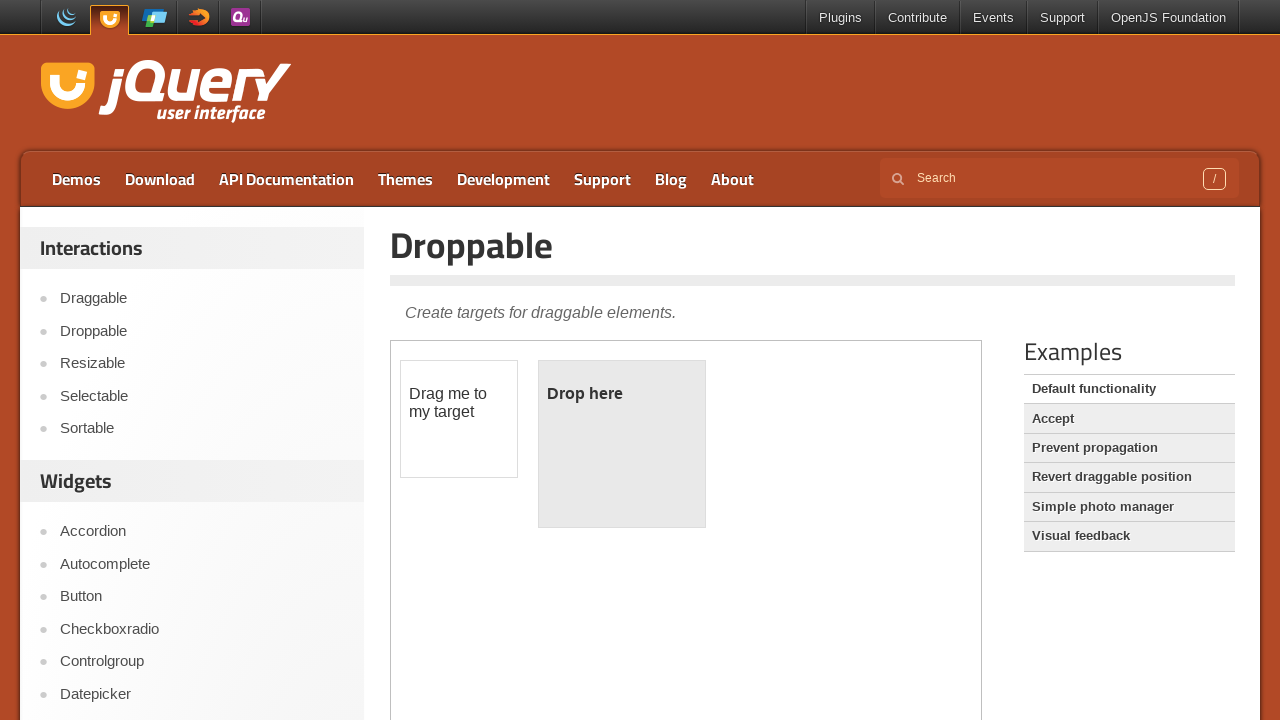

Located the iframe containing drag and drop elements
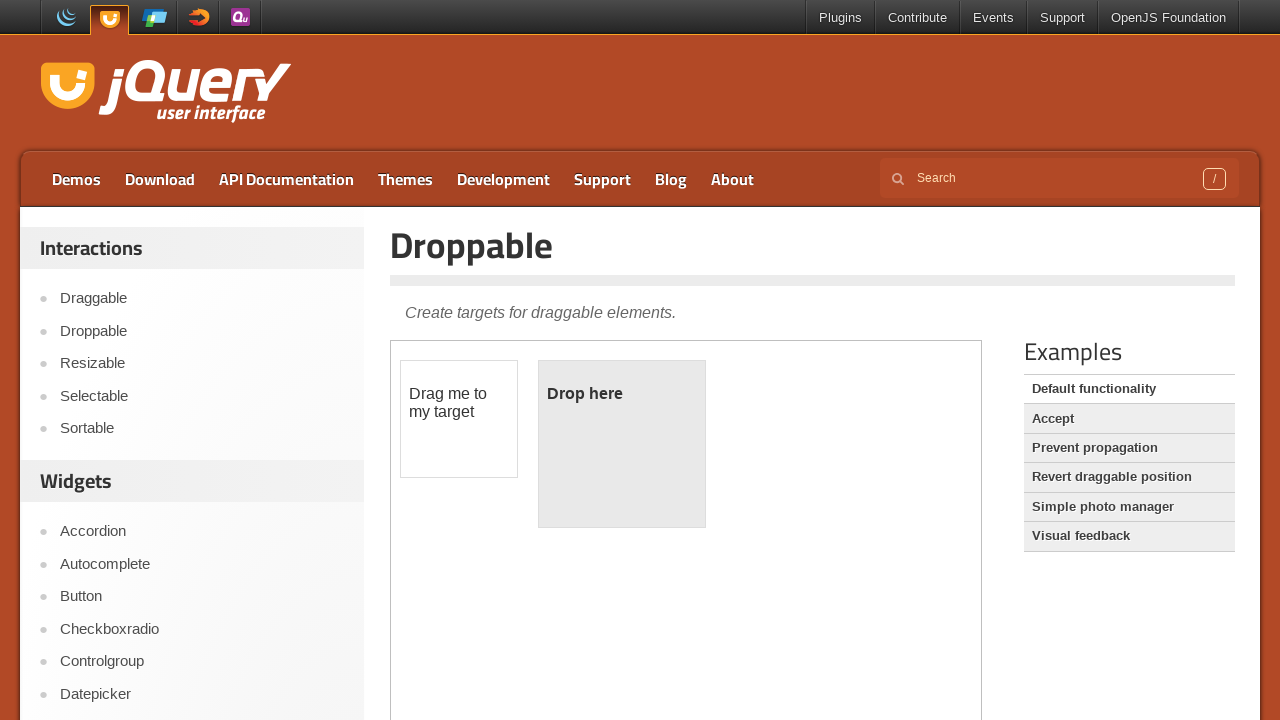

Located the draggable element (#draggable) within the iframe
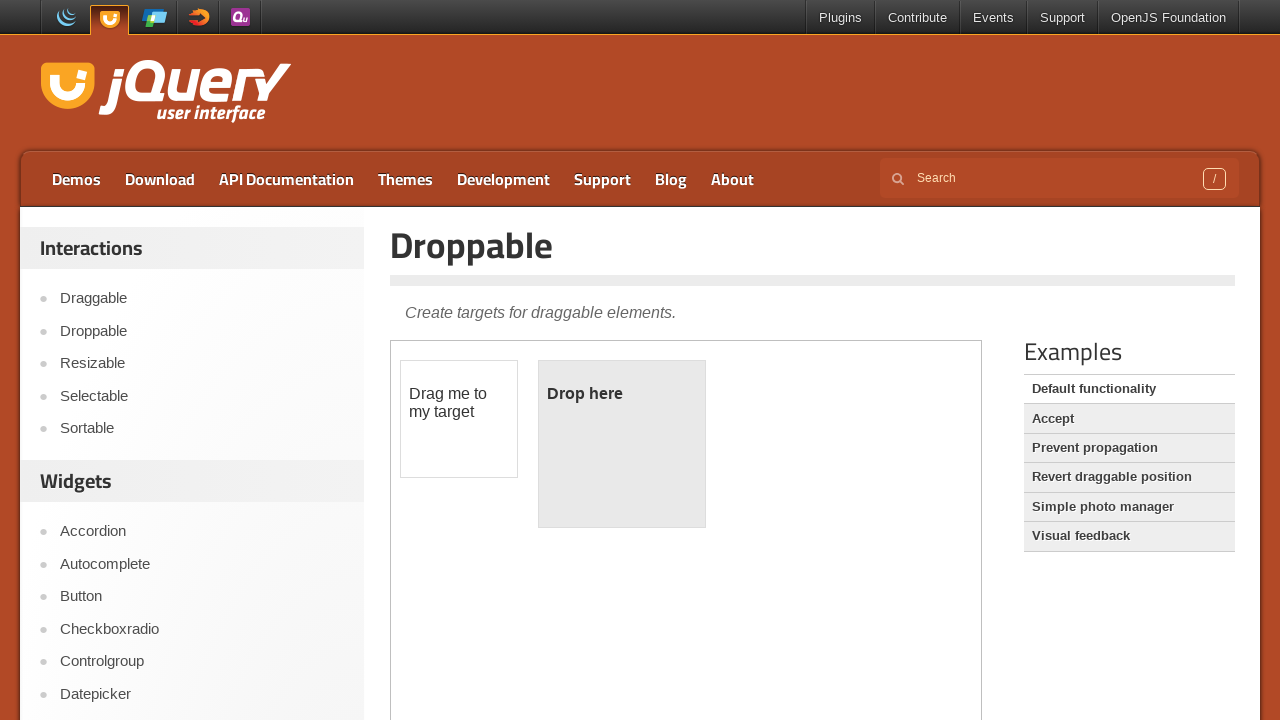

Located the droppable target element (#droppable) within the iframe
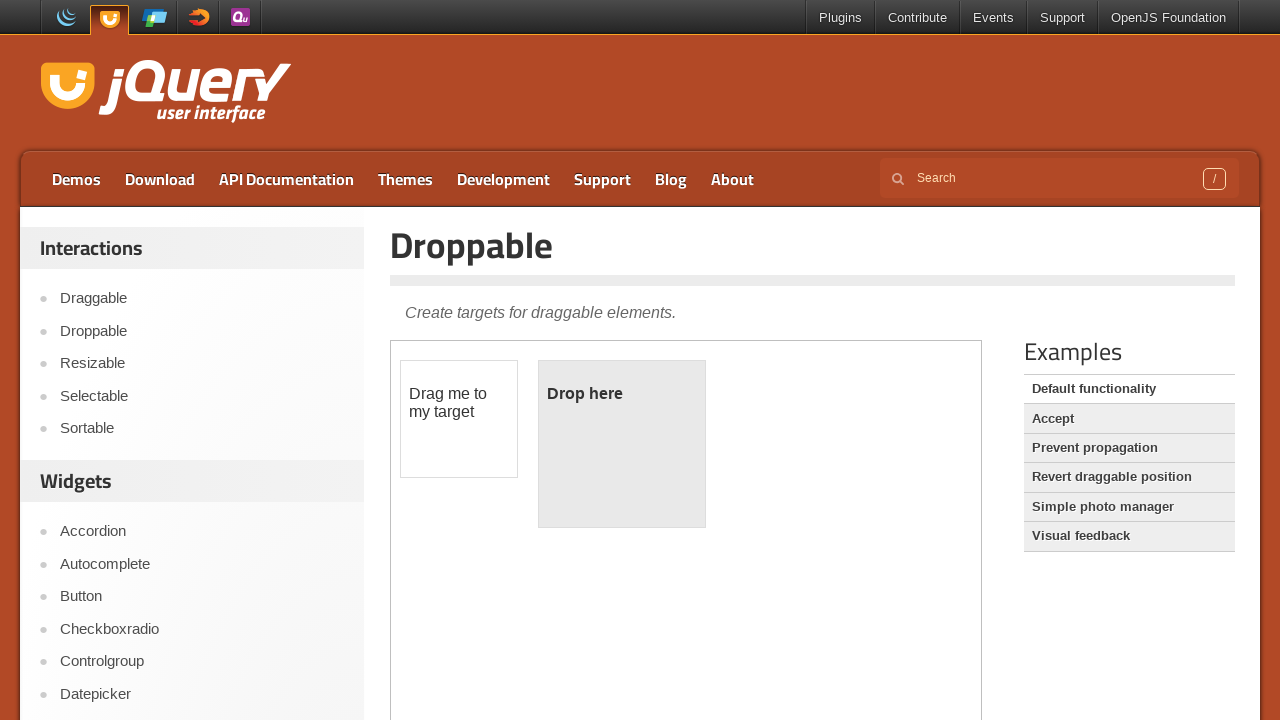

Dragged and dropped the draggable element onto the droppable target at (622, 444)
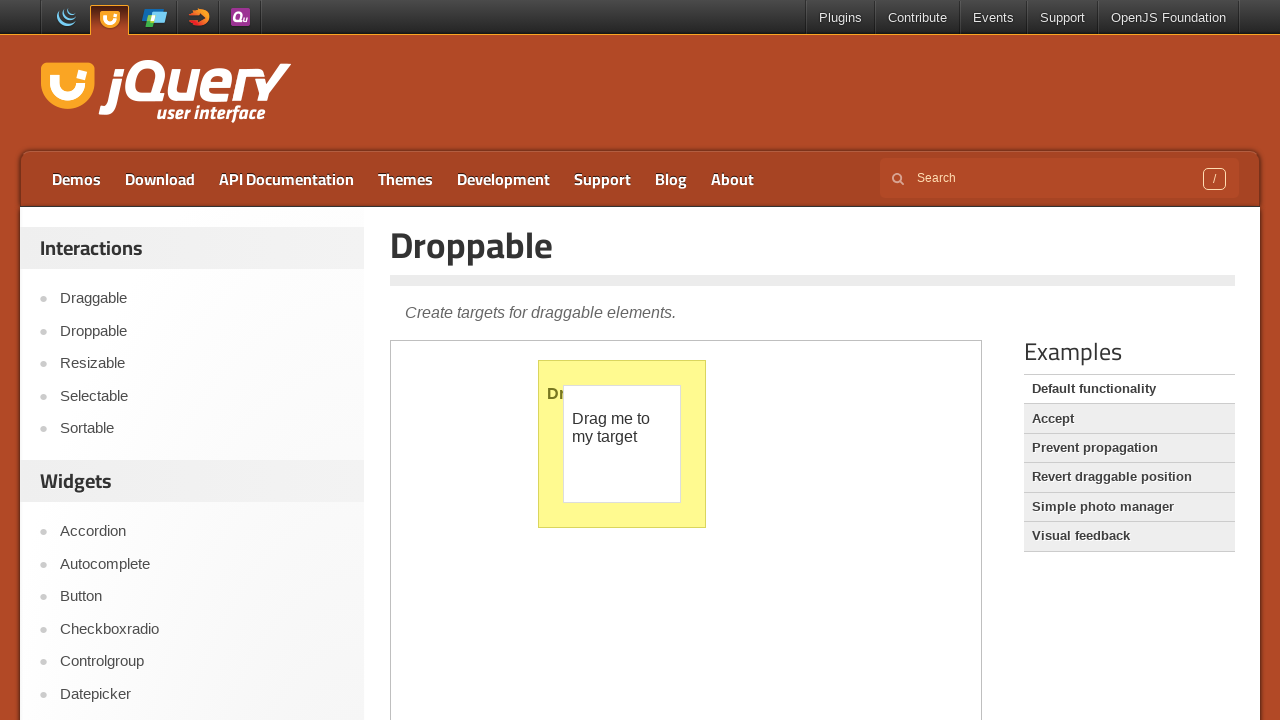

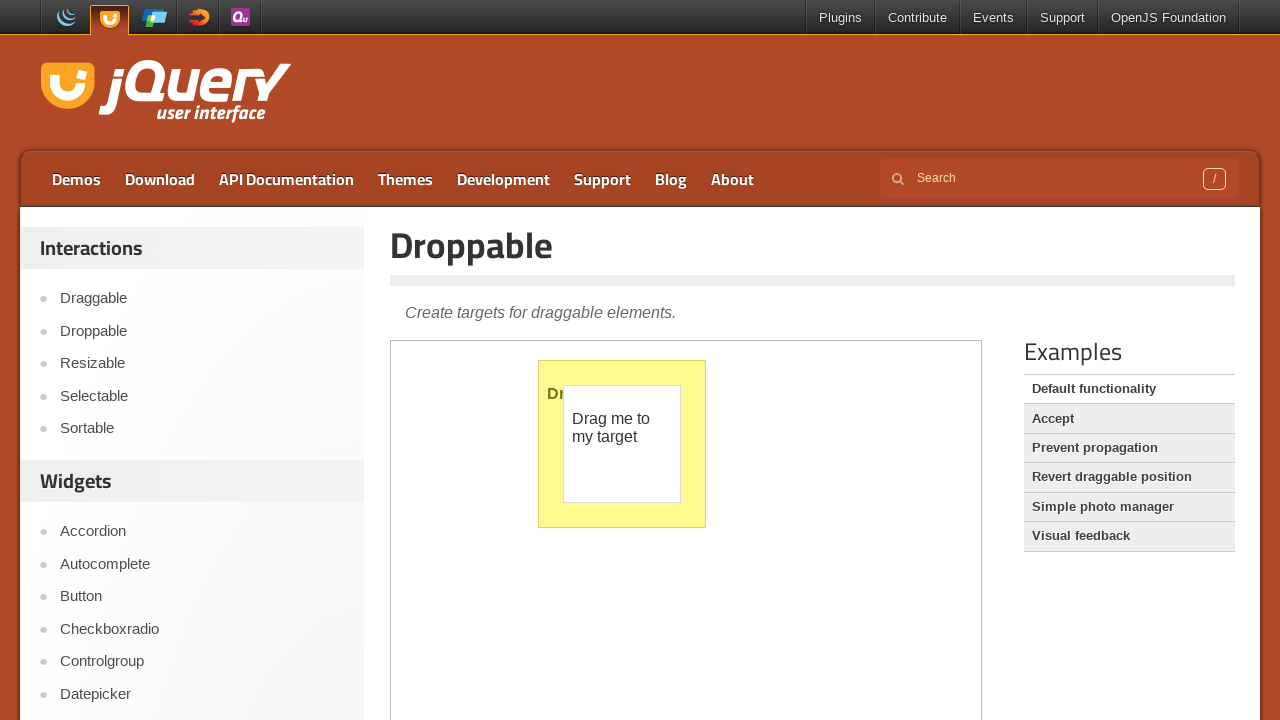